Tests adding specific grocery items (Cucumber, Brocolli, Beetroot) to cart by iterating through product list and clicking add to cart buttons for matching items

Starting URL: https://rahulshettyacademy.com/seleniumPractise/

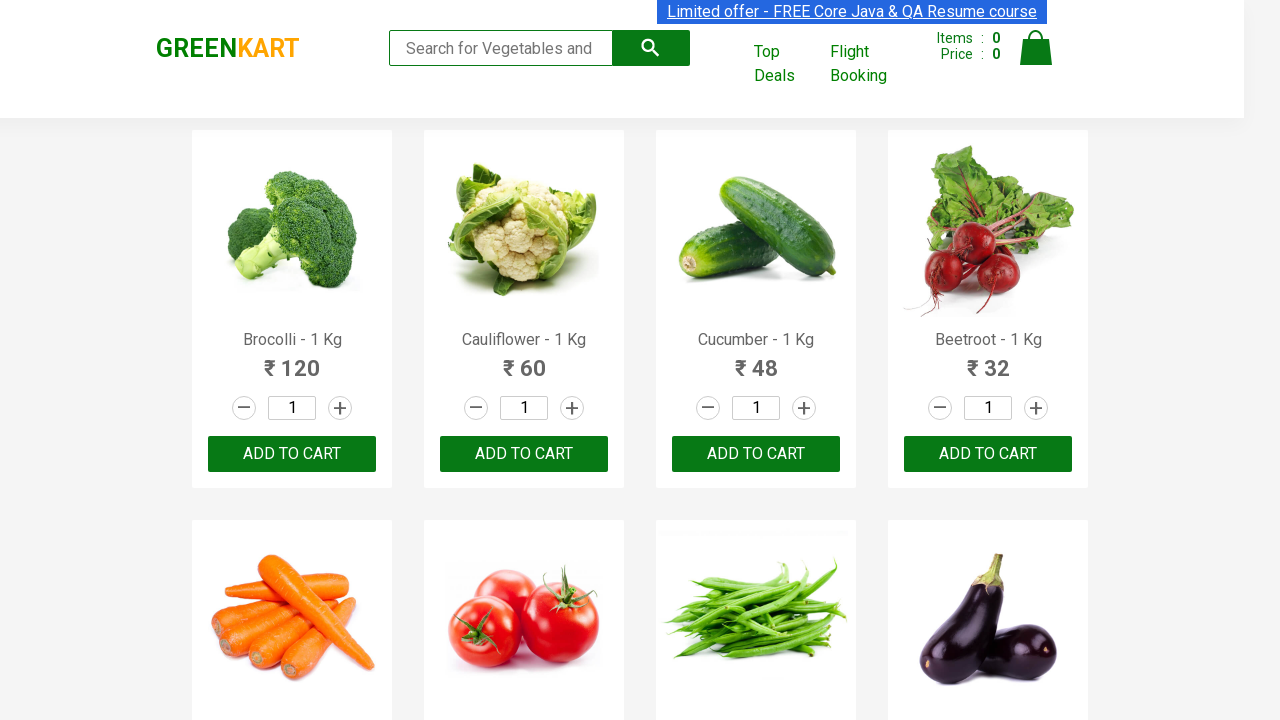

Waited for product names to load
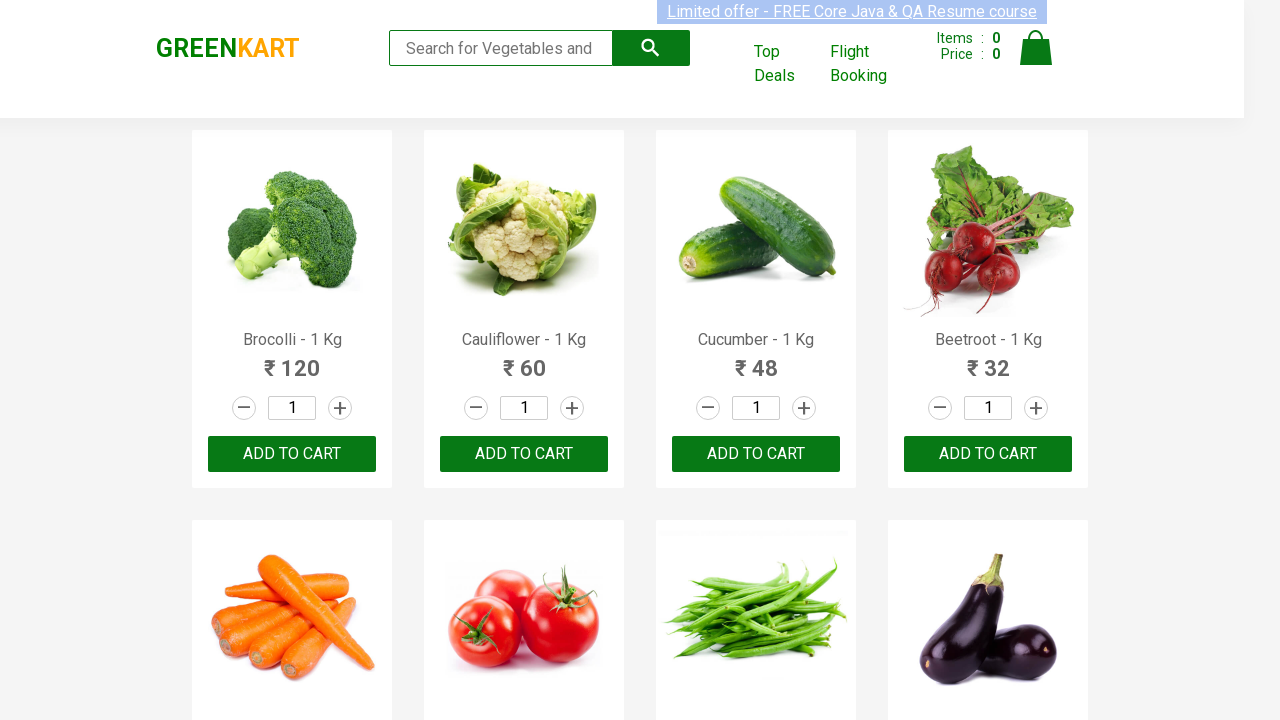

Retrieved all product elements from the page
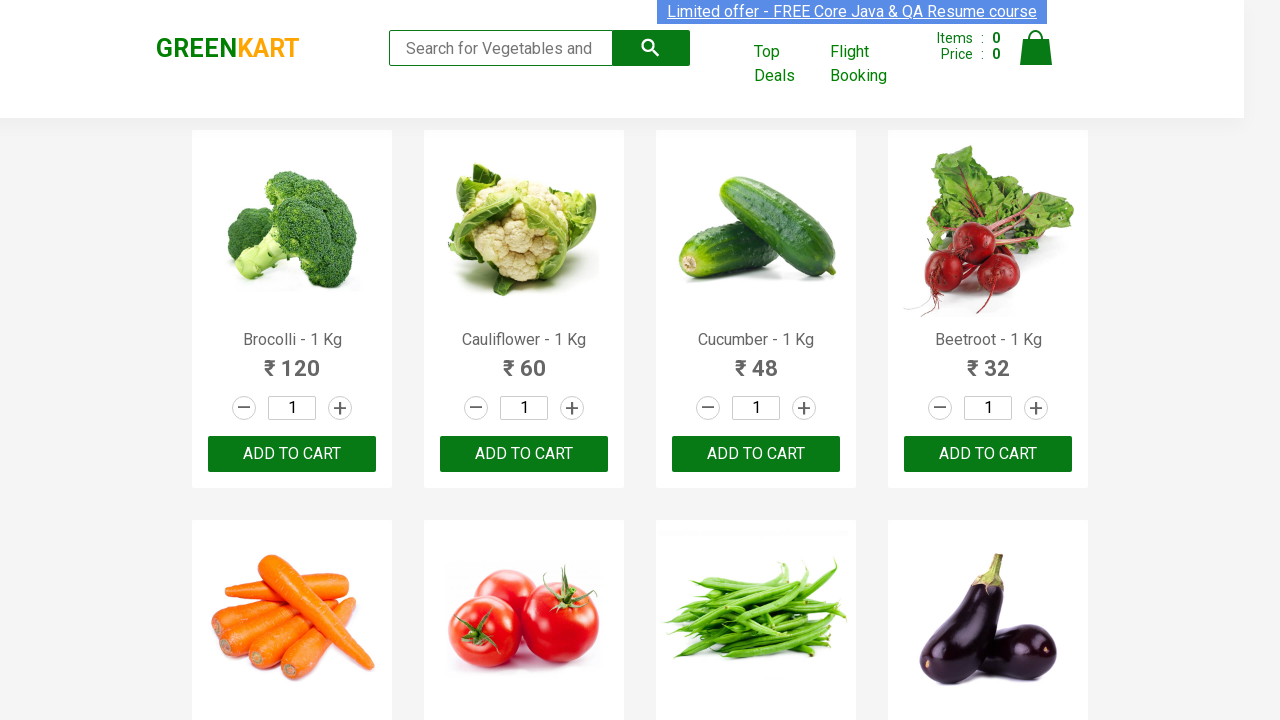

Retrieved text content from product at index 0
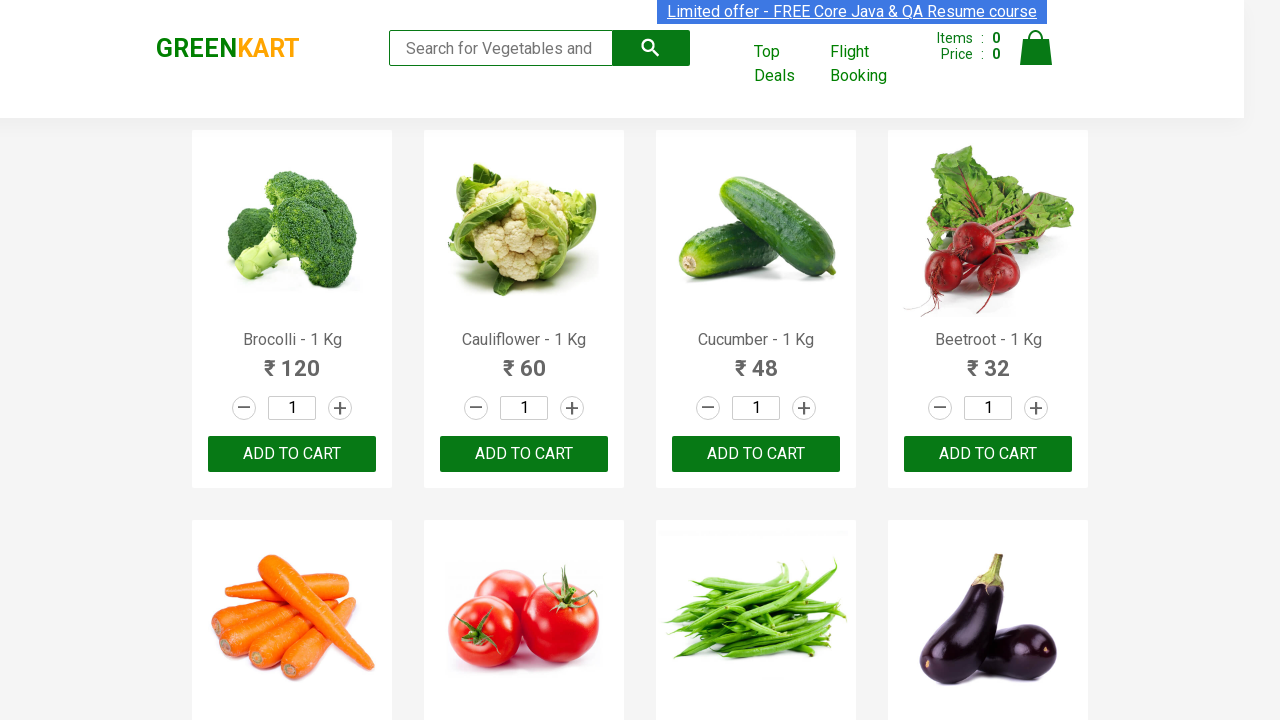

Extracted product name: 'Brocolli'
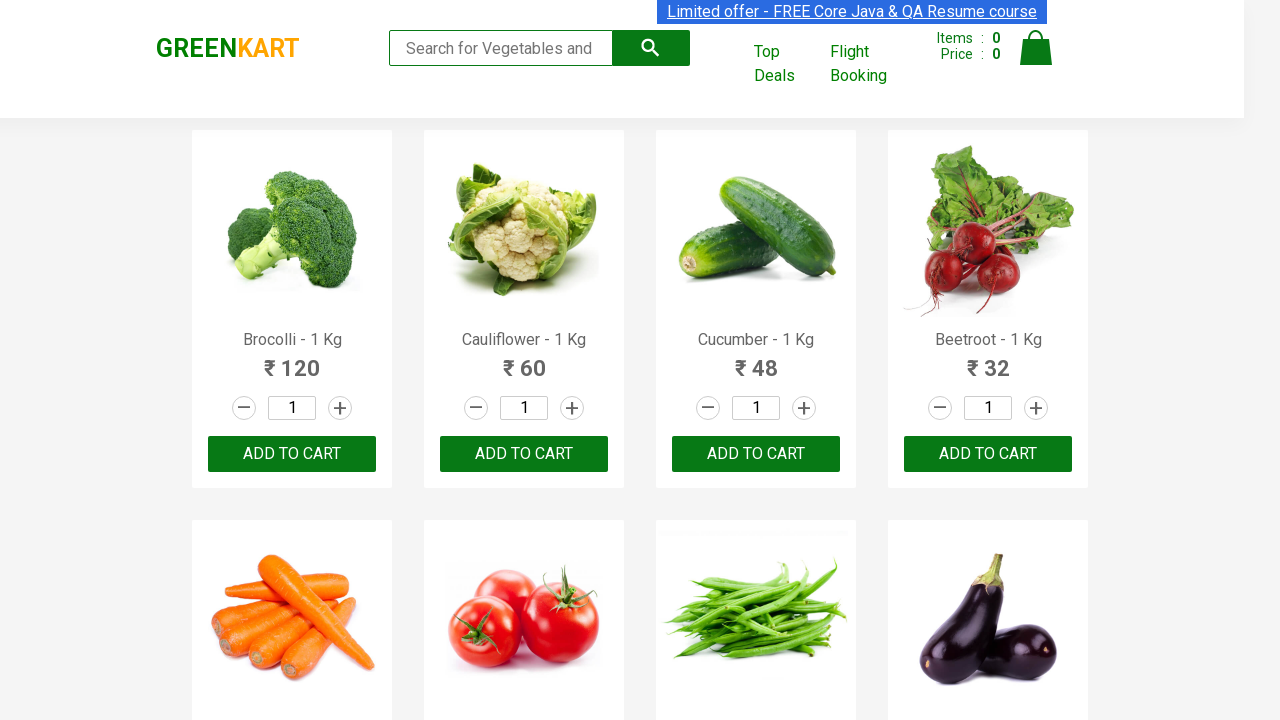

Found matching item 'Brocolli' (match #1)
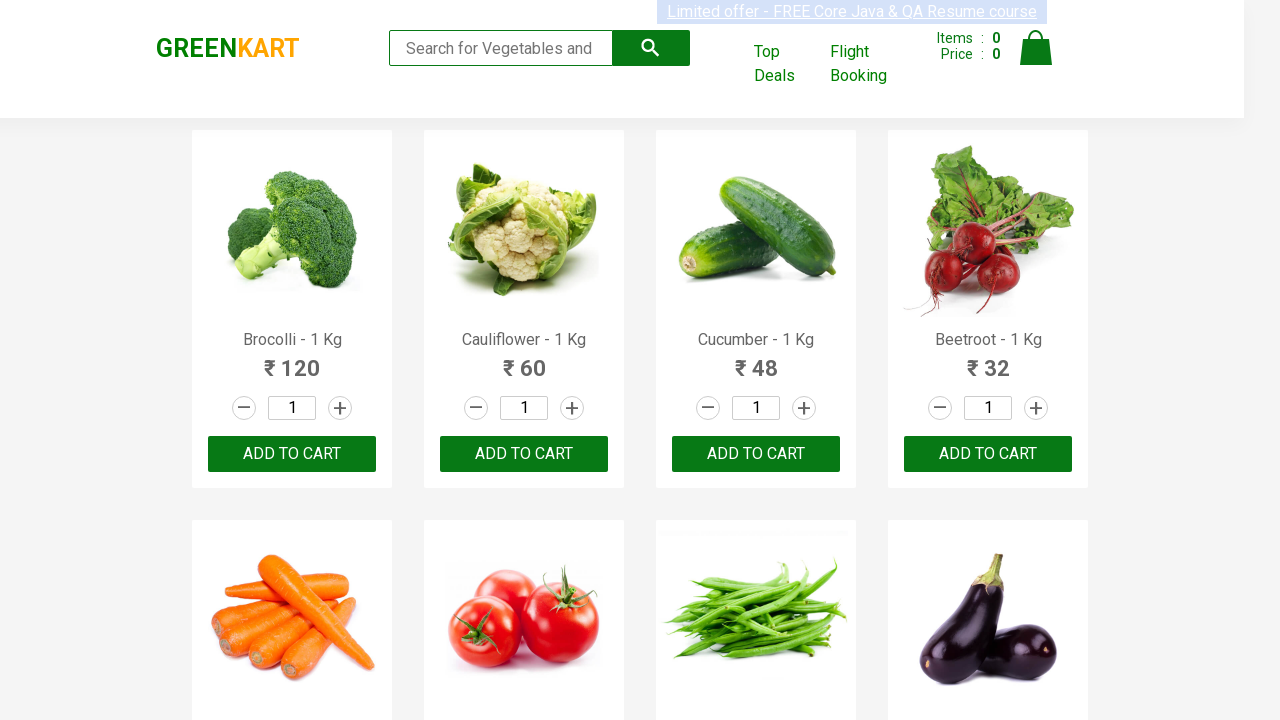

Clicked 'Add to cart' button for 'Brocolli' at (292, 454) on xpath=//div[@class='product-action']/button >> nth=0
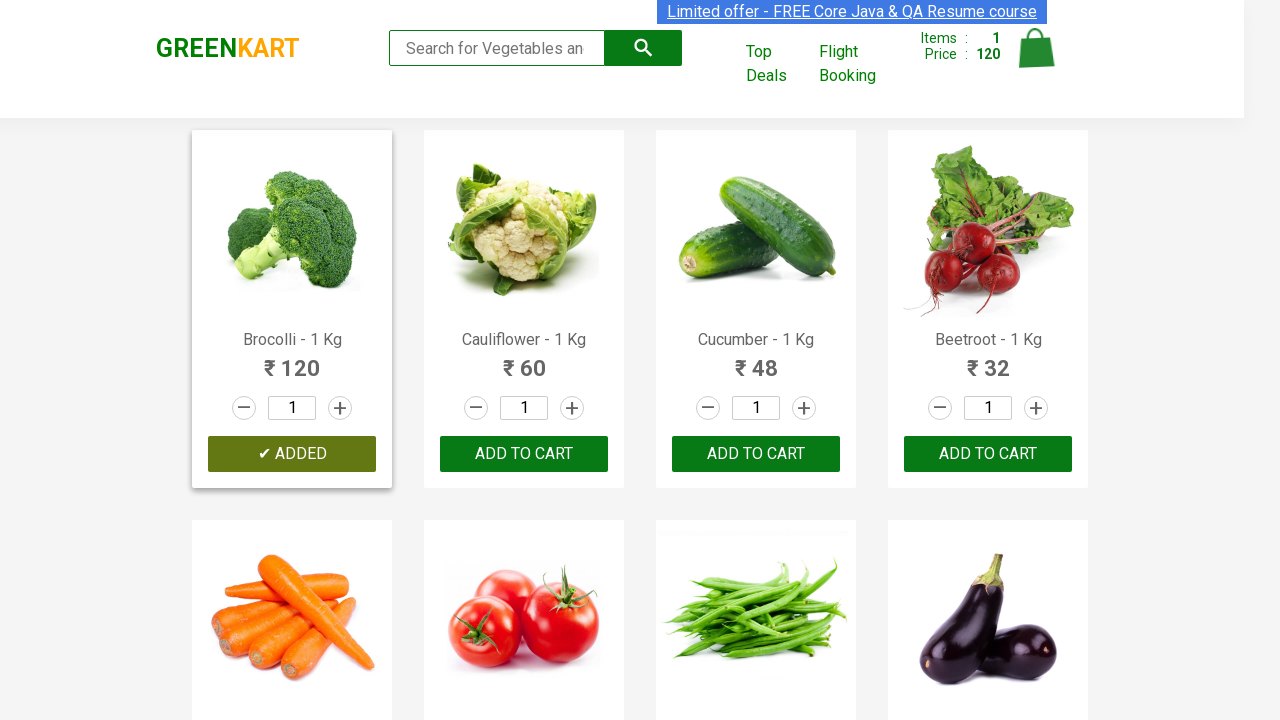

Retrieved text content from product at index 1
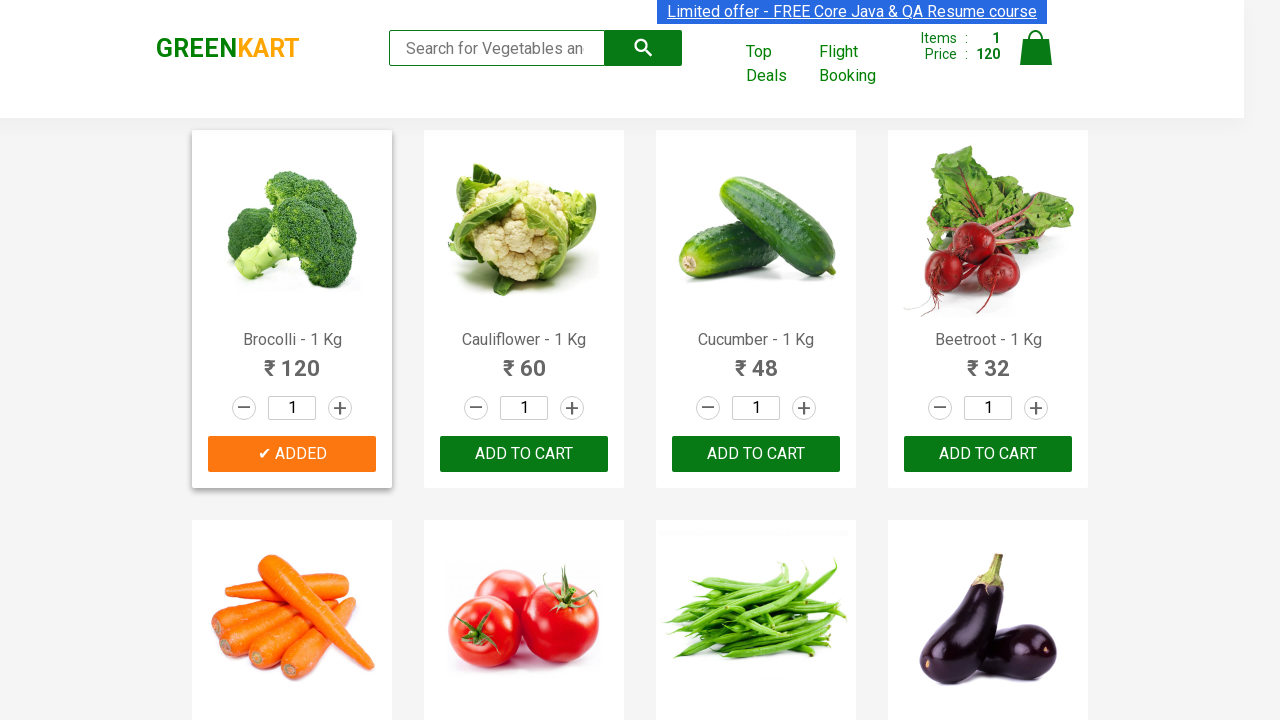

Extracted product name: 'Cauliflower'
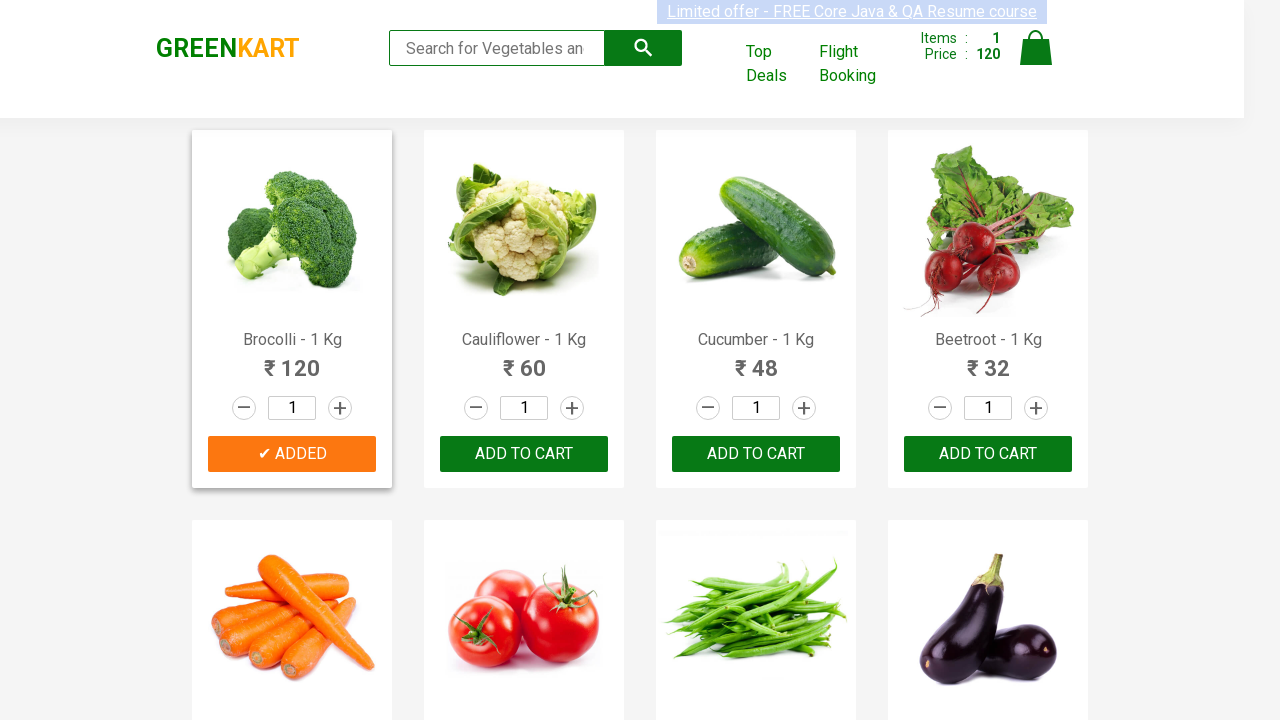

Retrieved text content from product at index 2
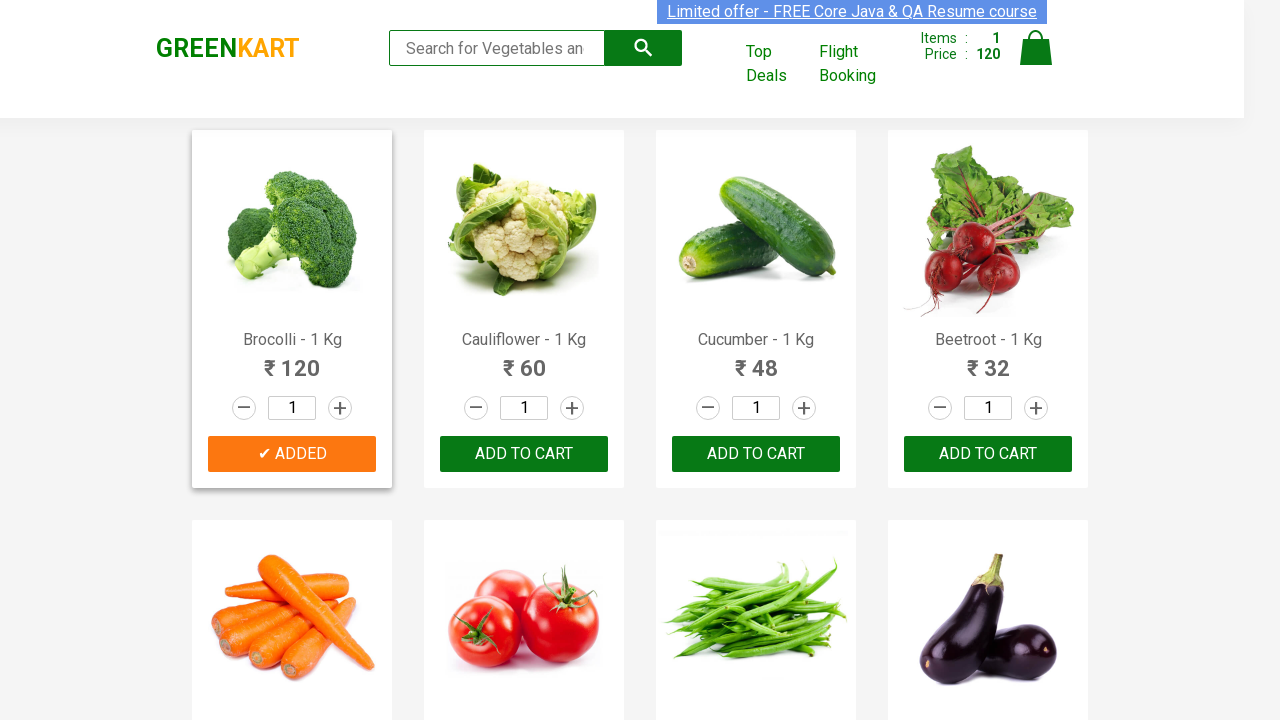

Extracted product name: 'Cucumber'
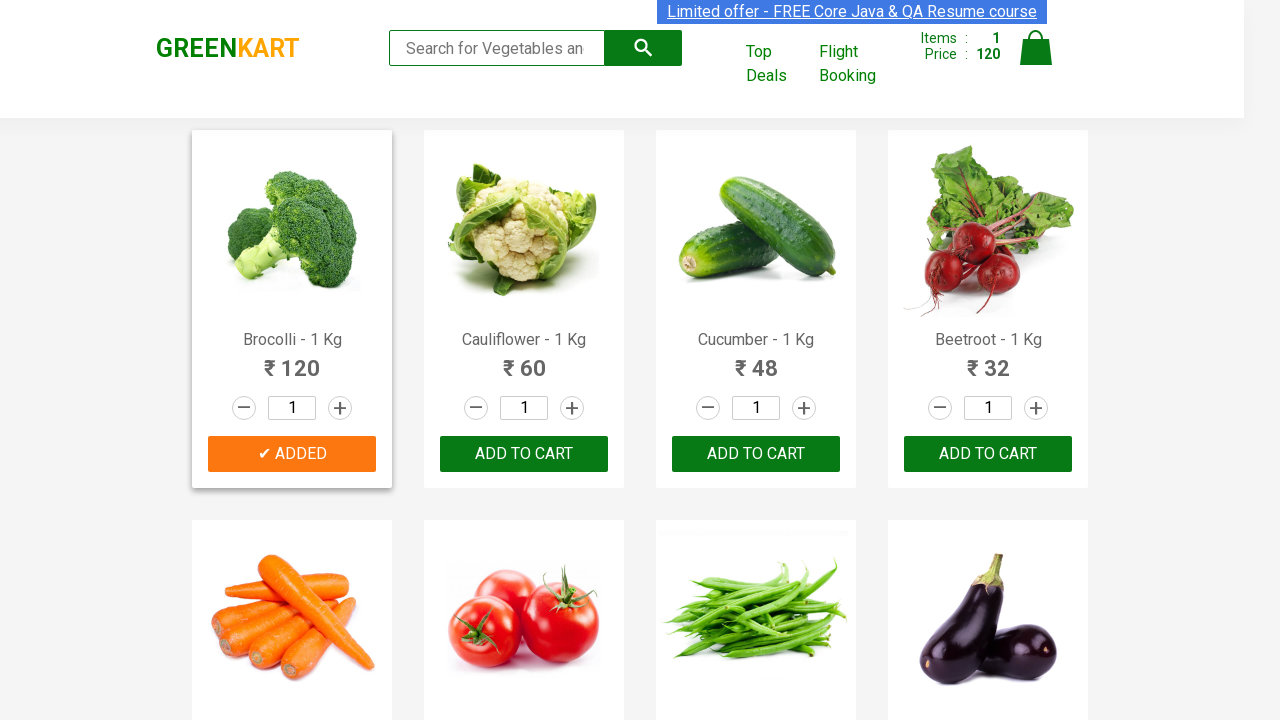

Found matching item 'Cucumber' (match #2)
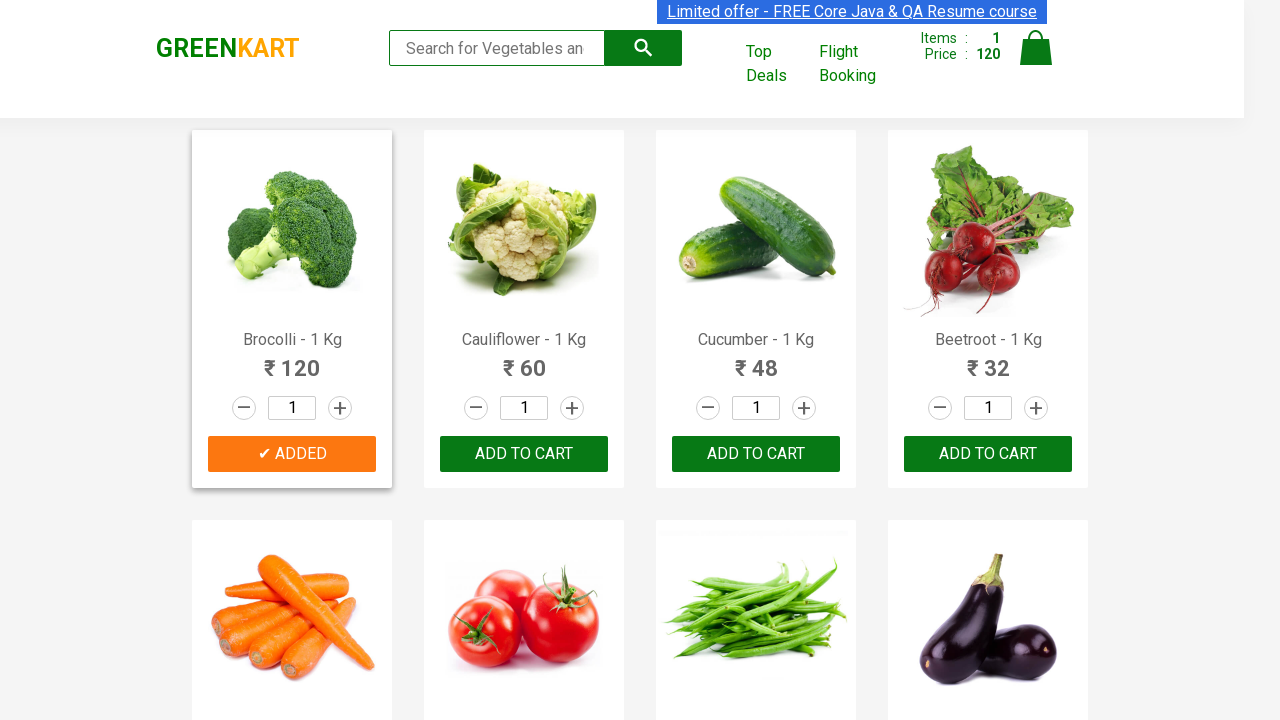

Clicked 'Add to cart' button for 'Cucumber' at (756, 454) on xpath=//div[@class='product-action']/button >> nth=2
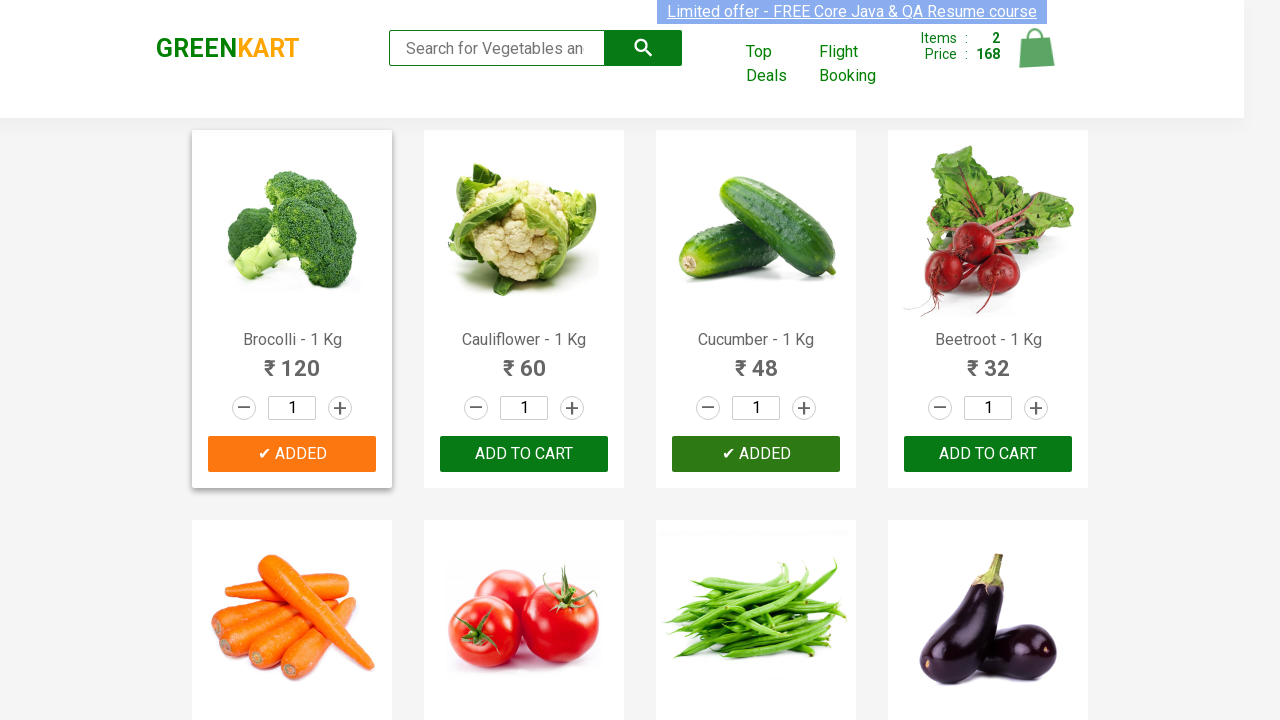

Retrieved text content from product at index 3
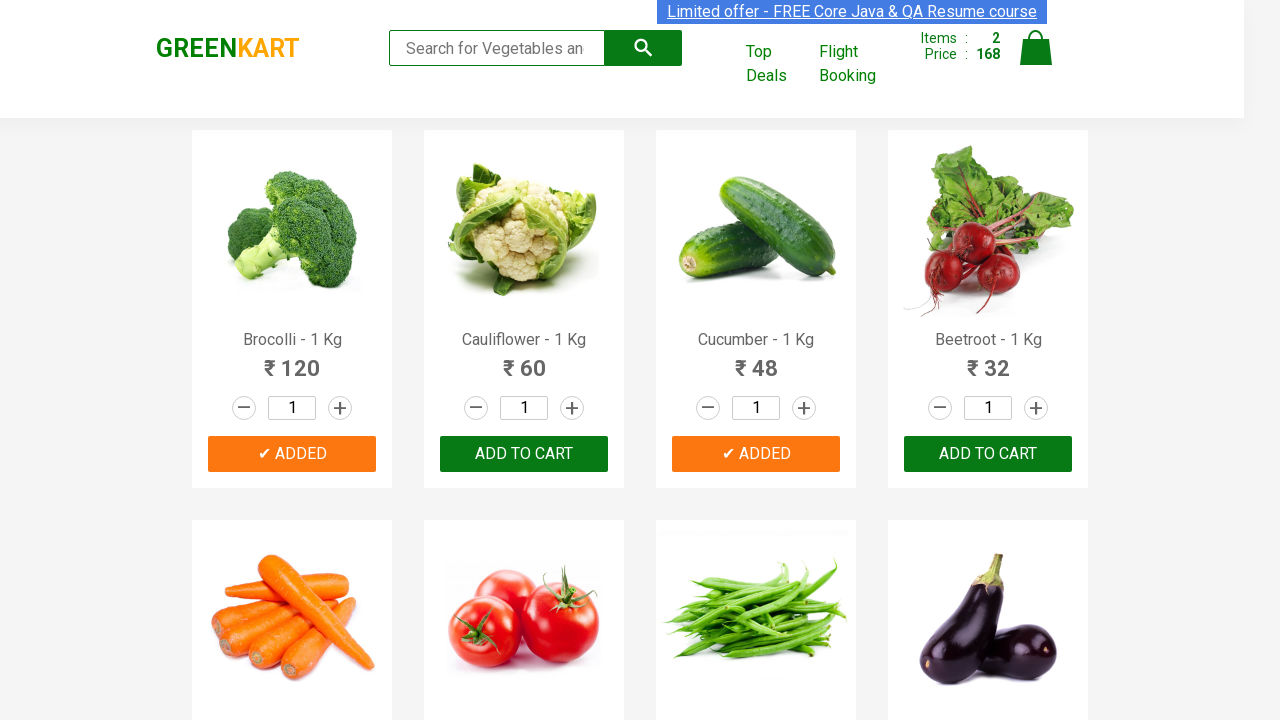

Extracted product name: 'Beetroot'
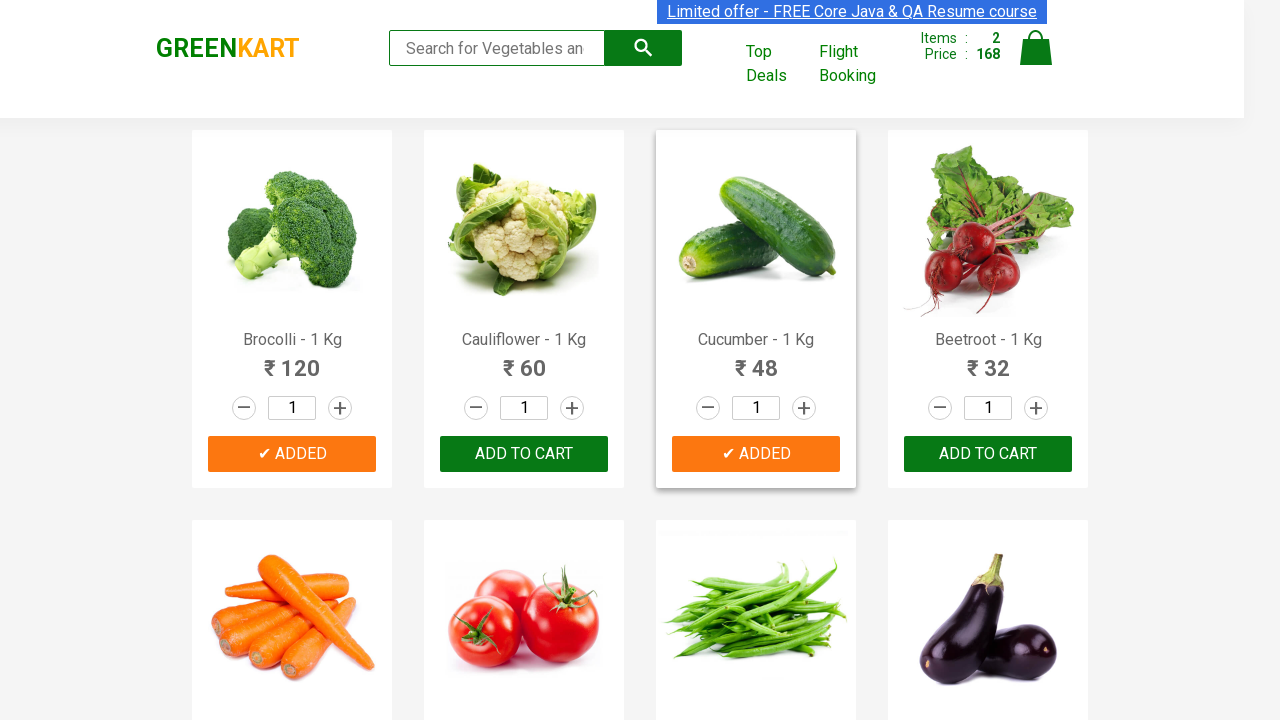

Found matching item 'Beetroot' (match #3)
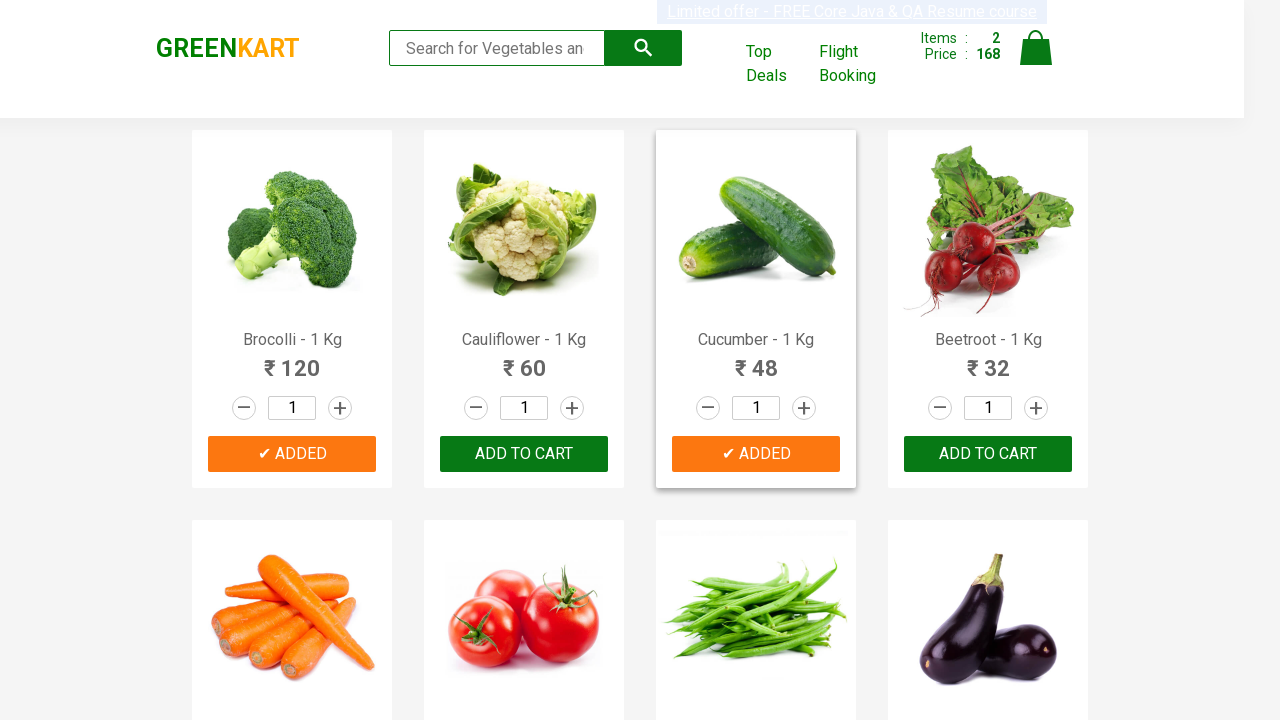

Clicked 'Add to cart' button for 'Beetroot' at (988, 454) on xpath=//div[@class='product-action']/button >> nth=3
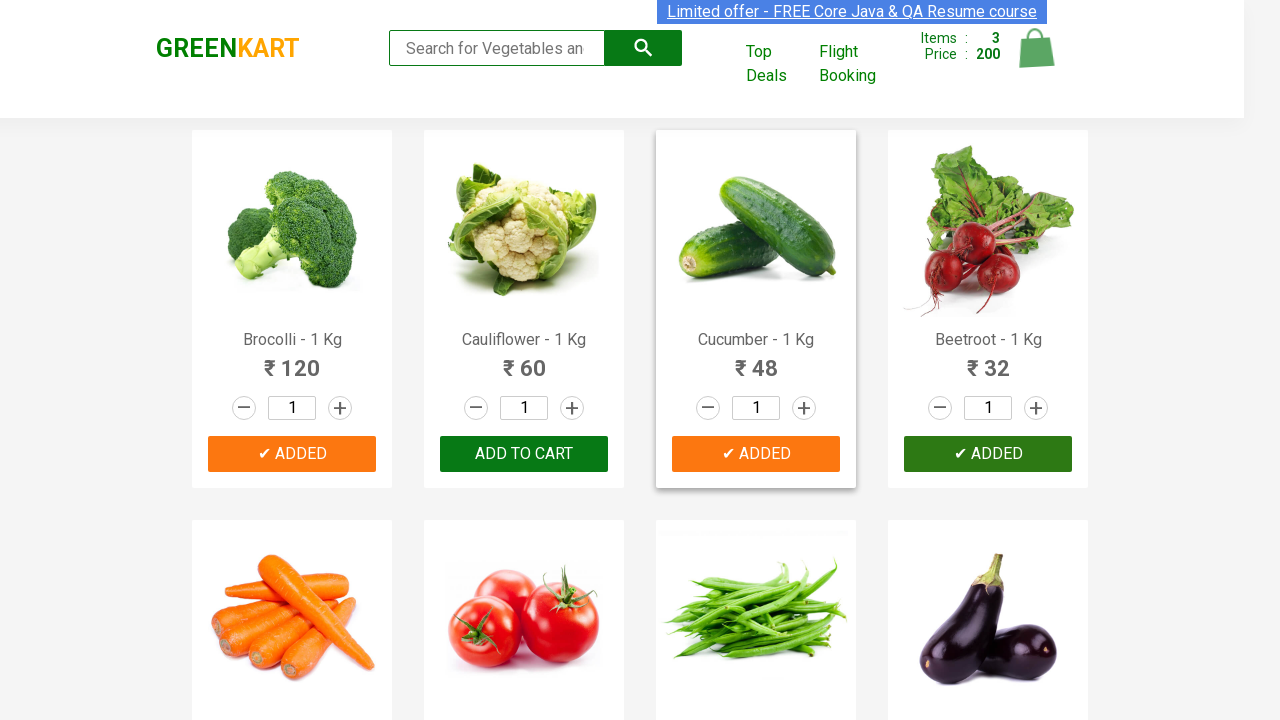

All required items have been added to cart
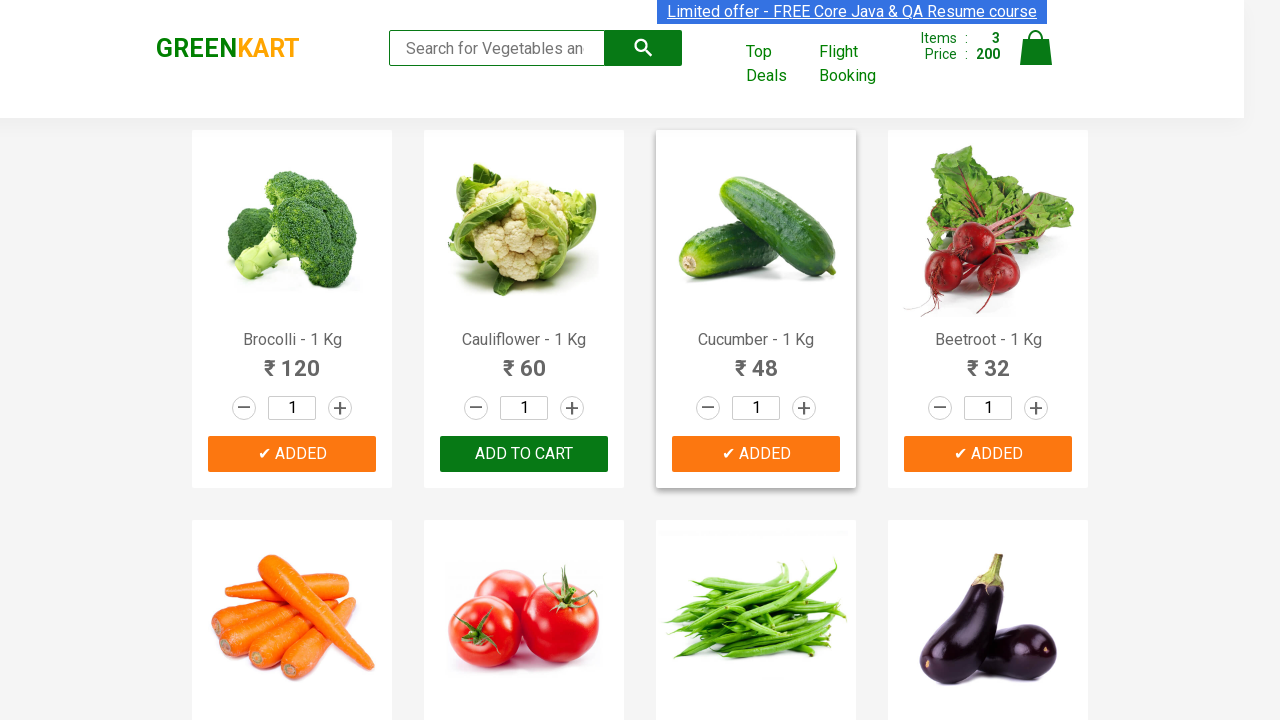

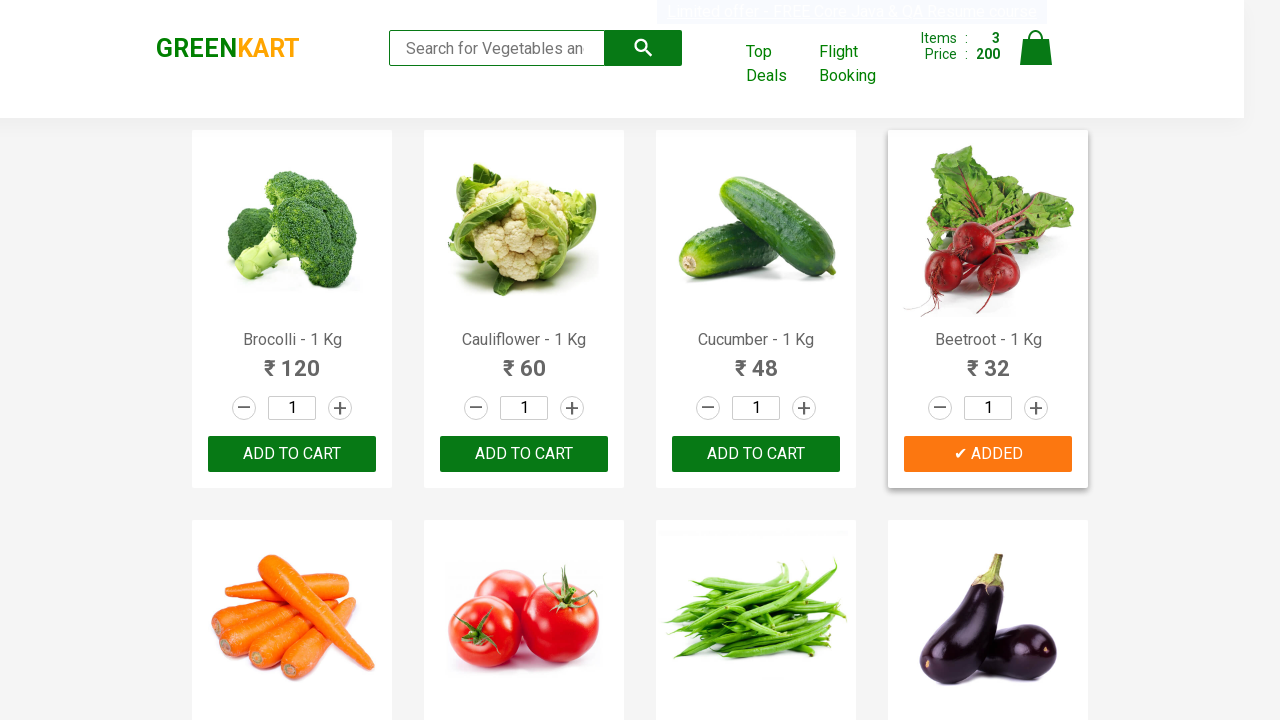